Tests file upload functionality by uploading a file and verifying the upload was successful

Starting URL: https://the-internet.herokuapp.com/upload

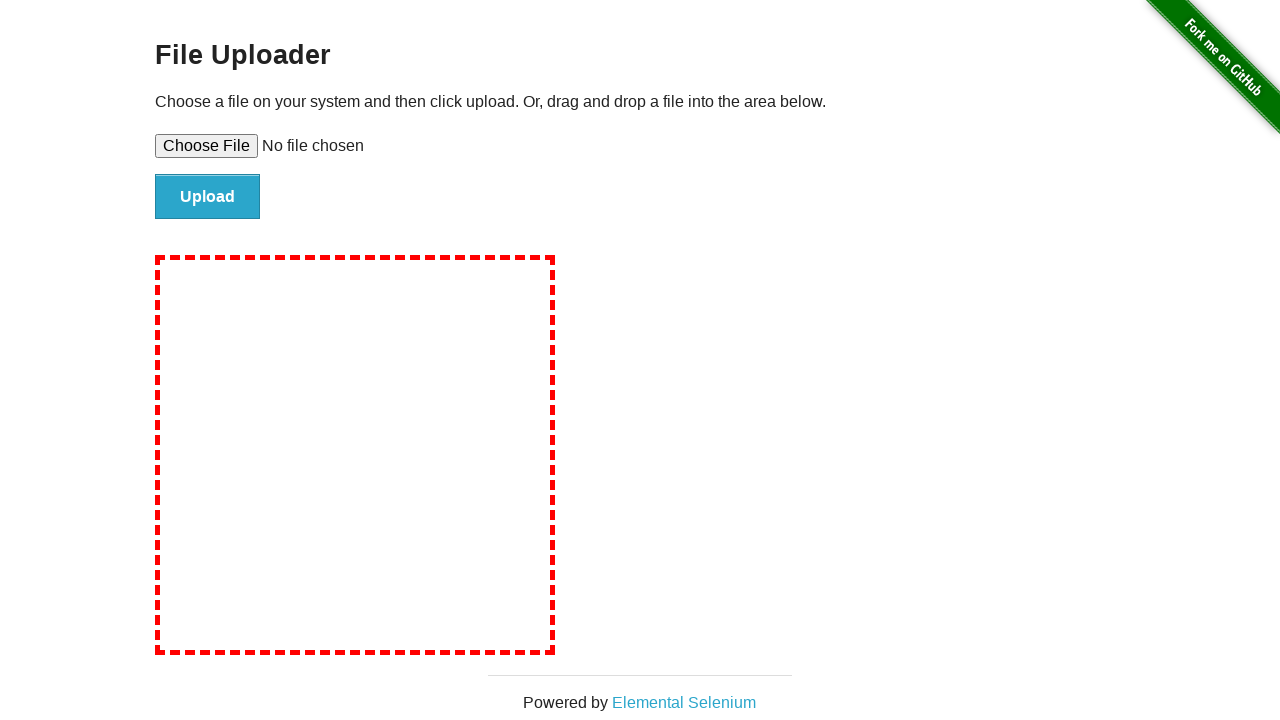

Created temporary test file for upload
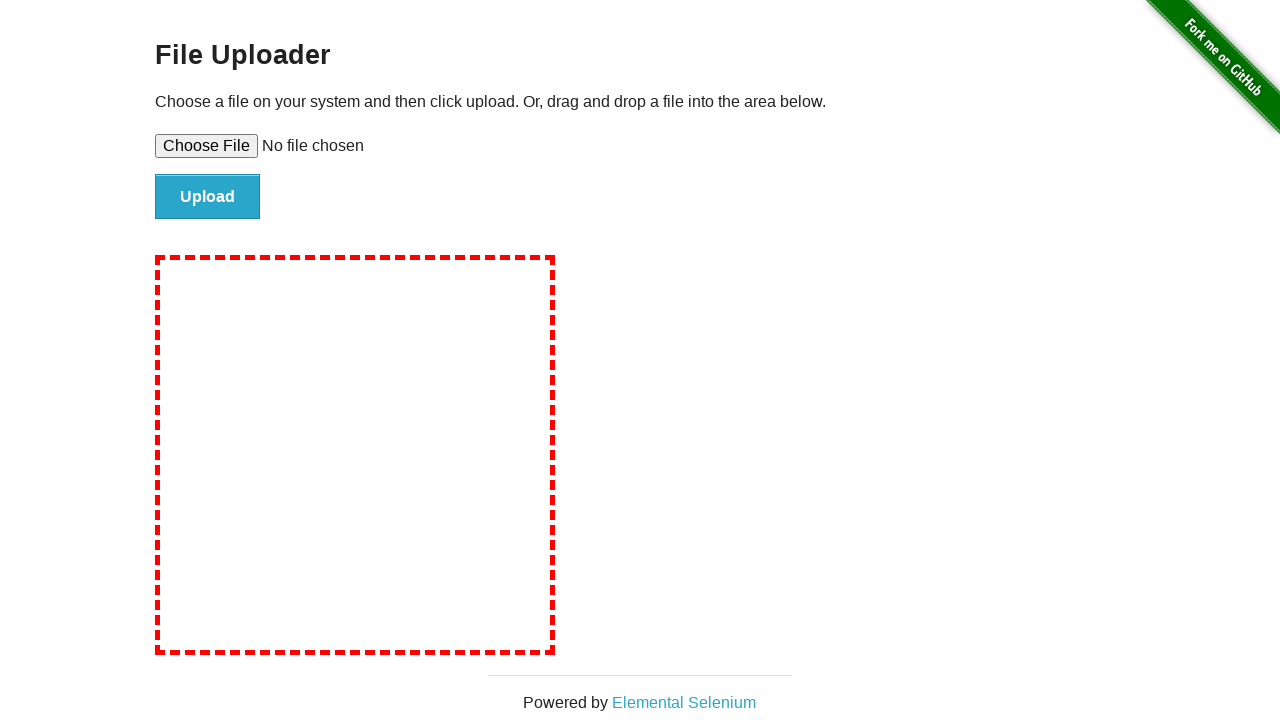

Set file input with temporary test file
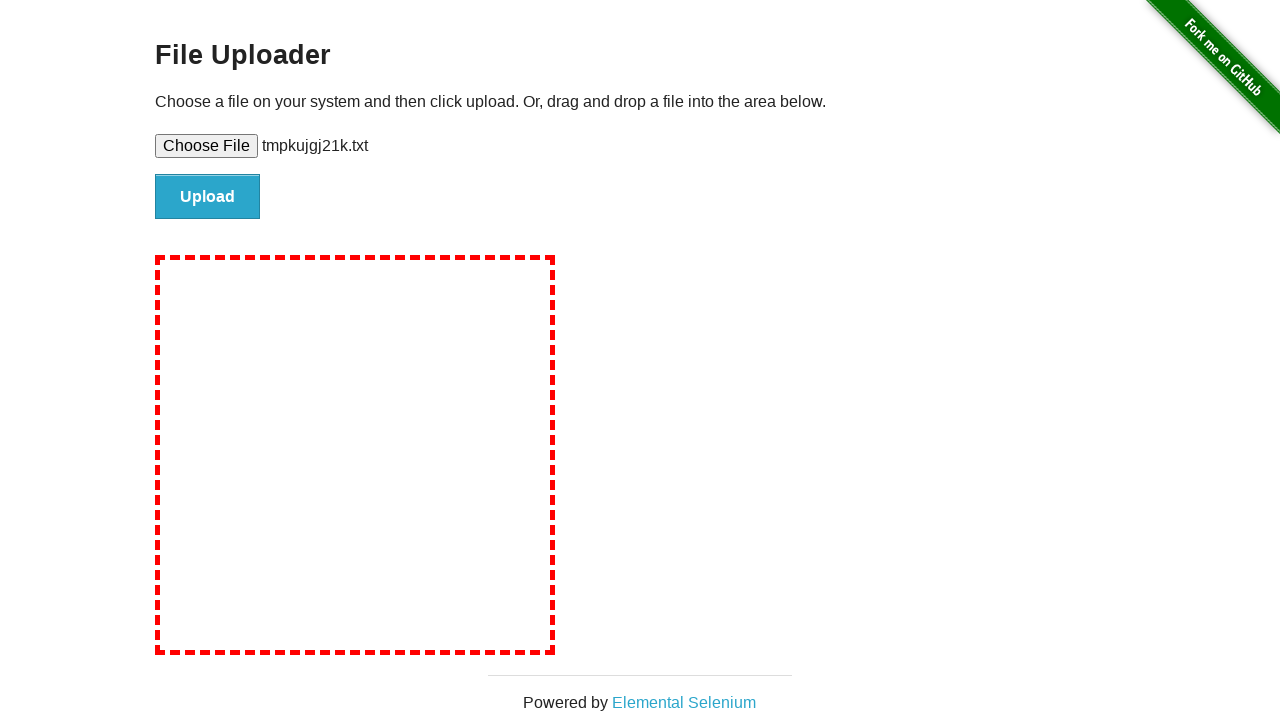

Clicked upload button to submit file at (208, 197) on #file-submit
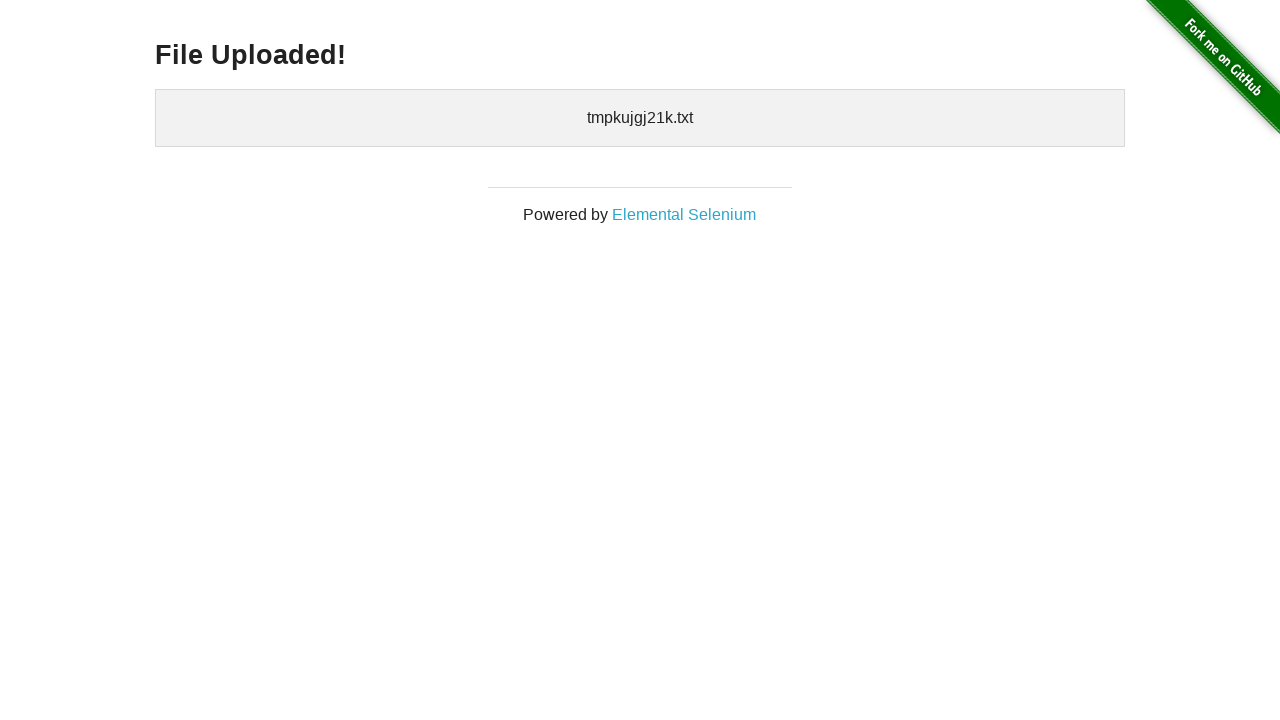

Uploaded files section loaded
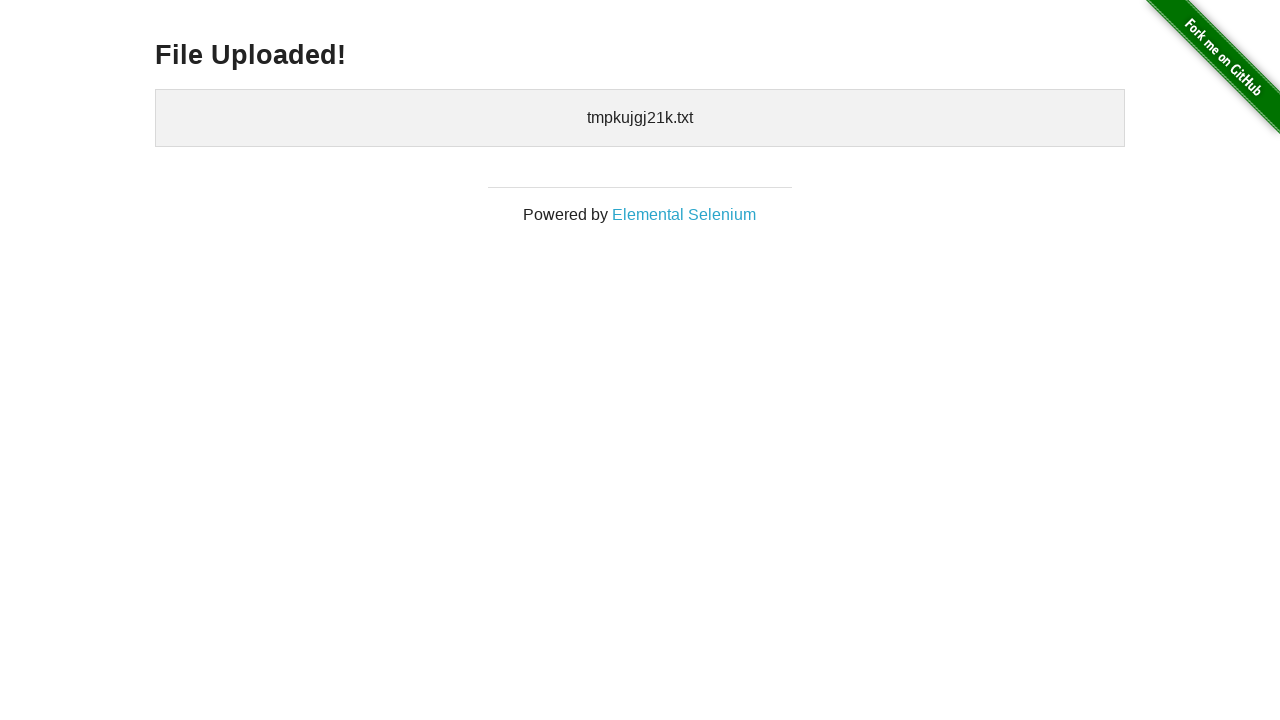

Retrieved uploaded filename from page
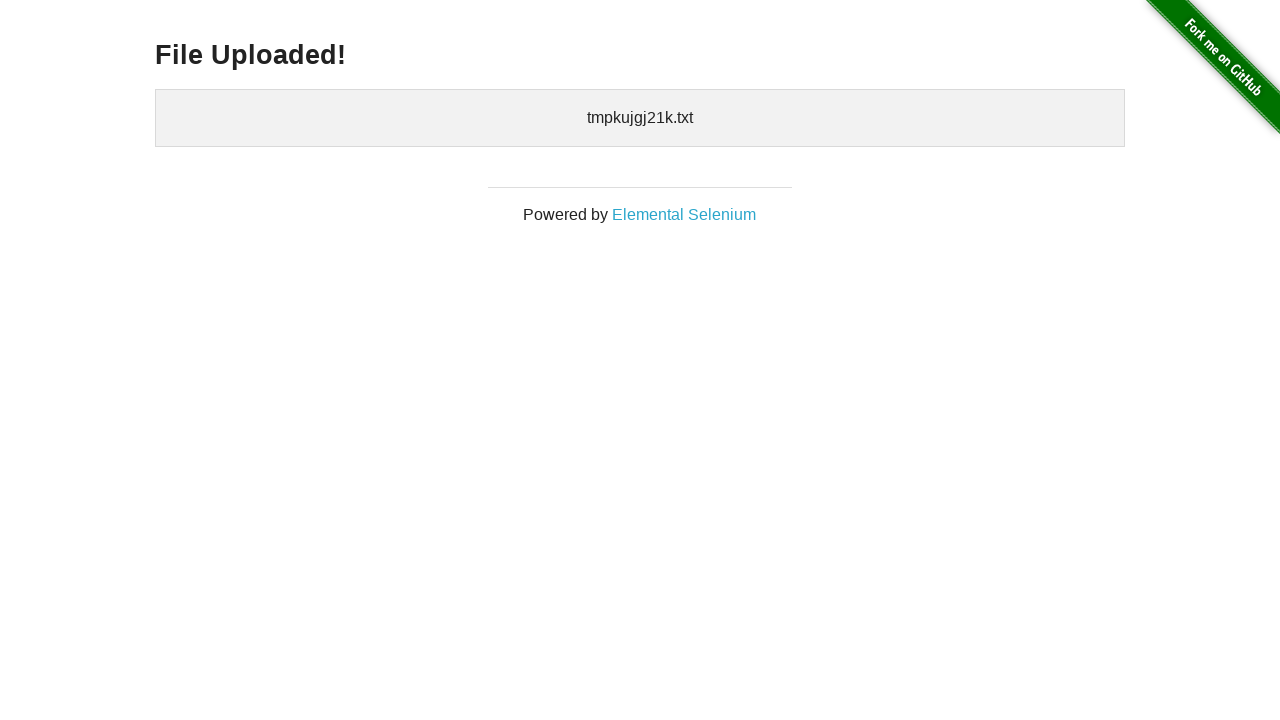

Verified uploaded filename matches the file that was uploaded
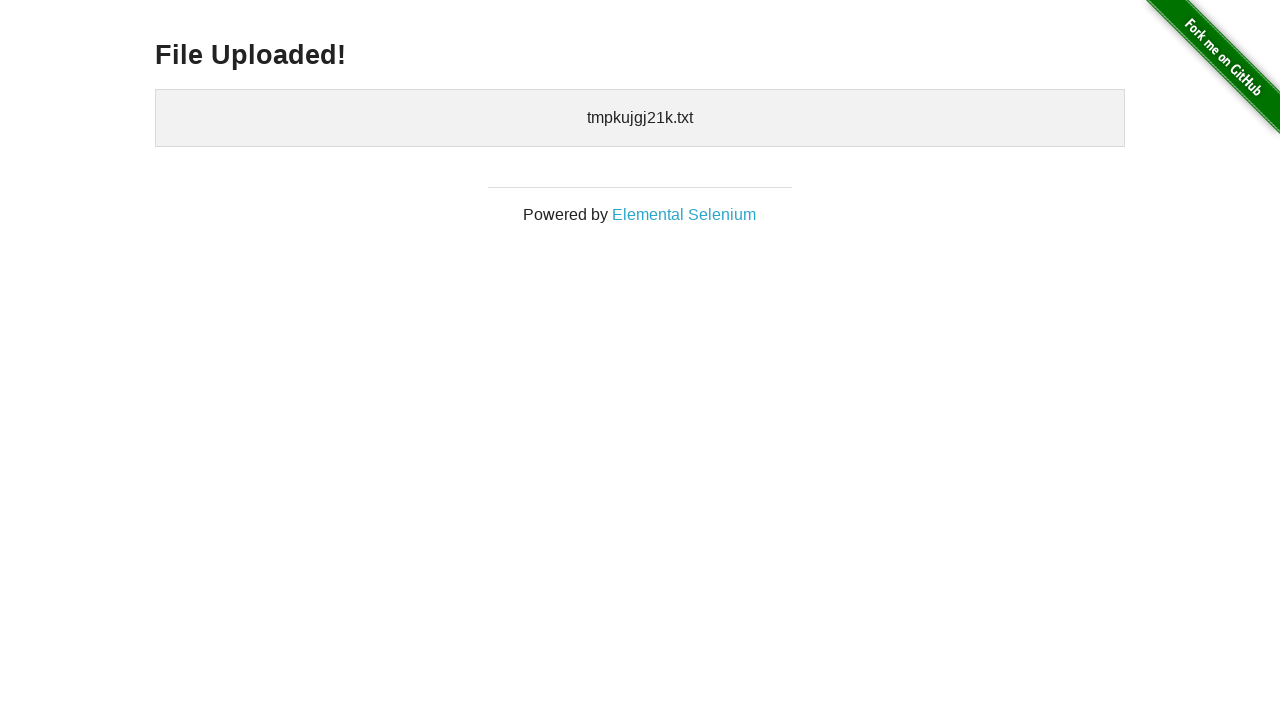

Cleaned up temporary test file
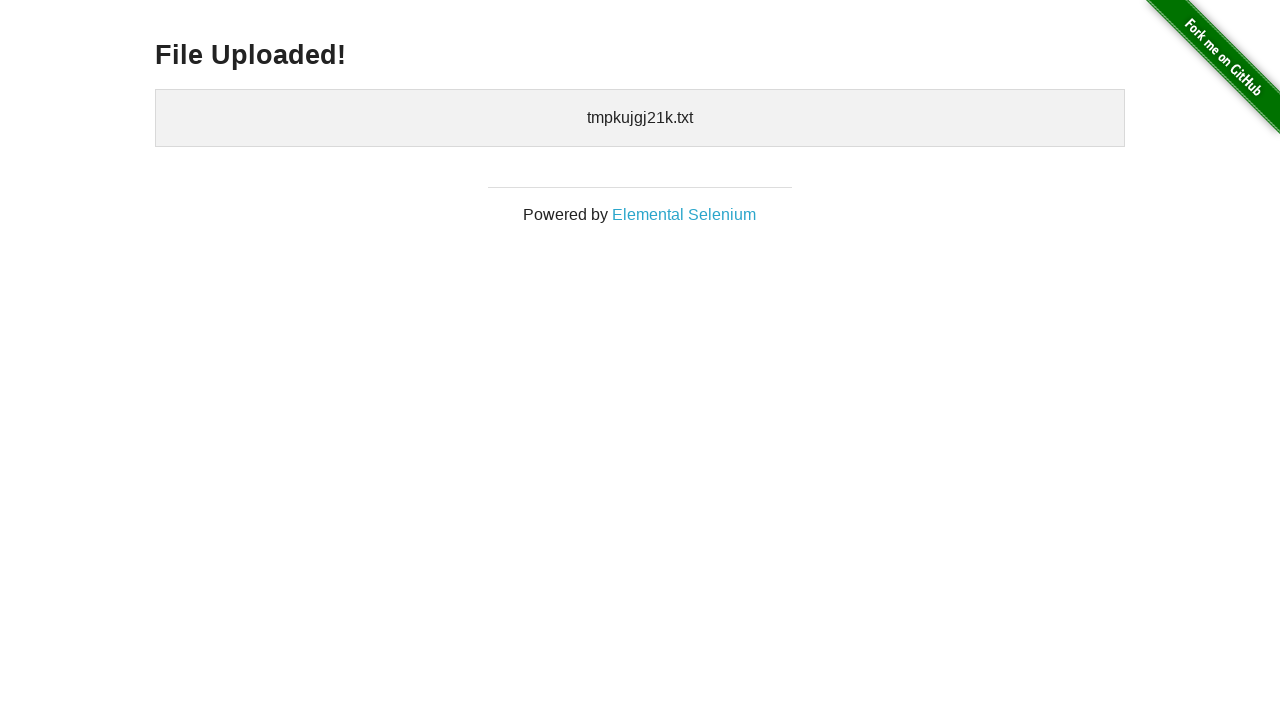

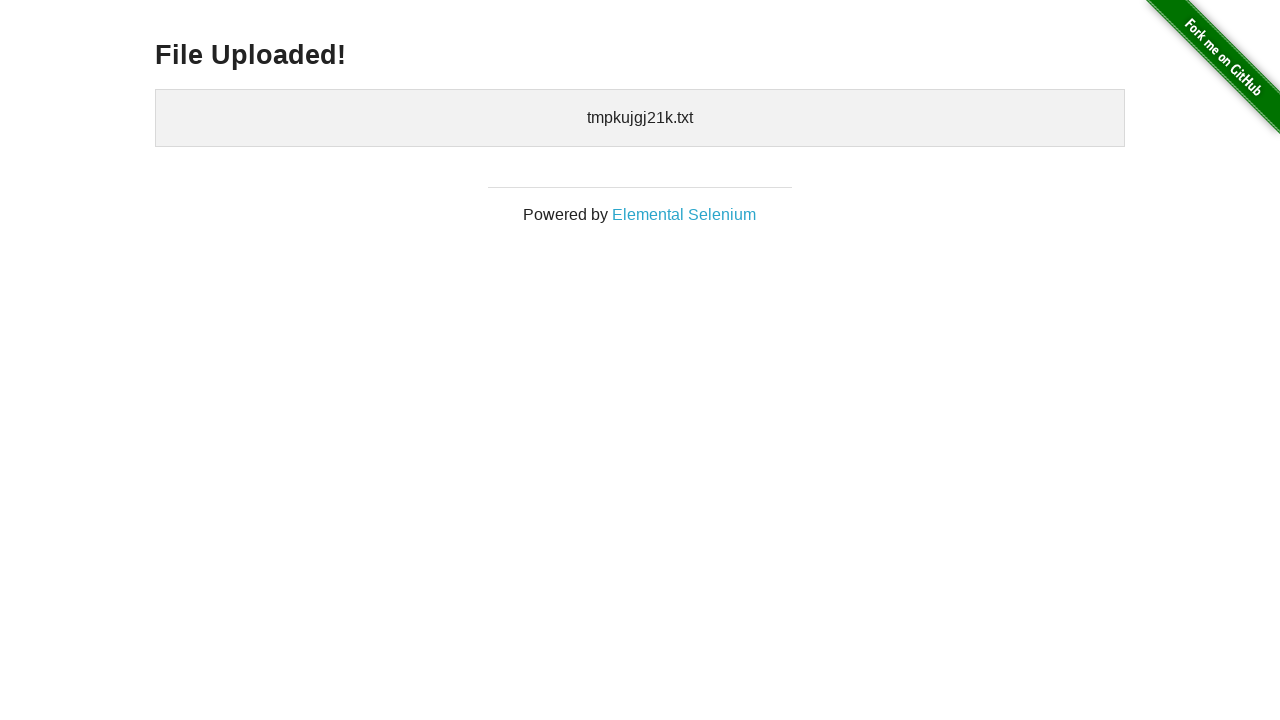